Tests dynamic content loading by clicking a Start button and waiting for a "Hello World!" header to appear after the loading completes.

Starting URL: https://the-internet.herokuapp.com/dynamic_loading/2

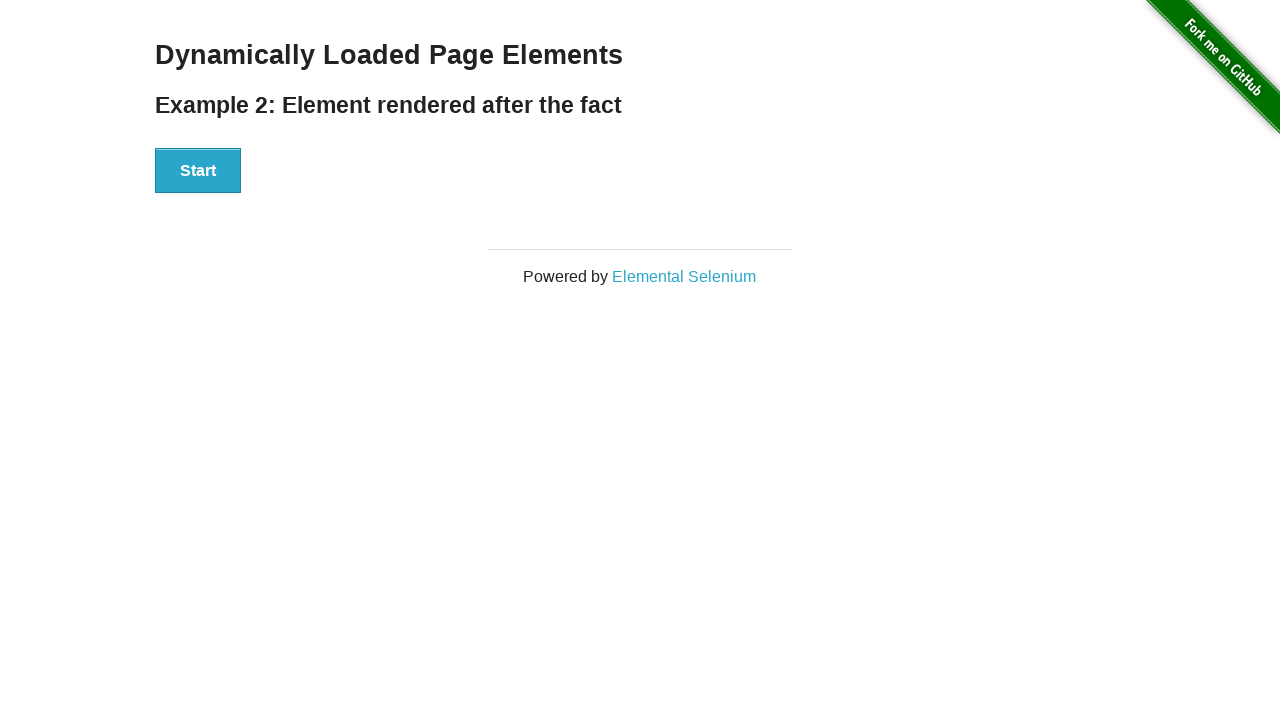

Navigated to dynamic loading test page
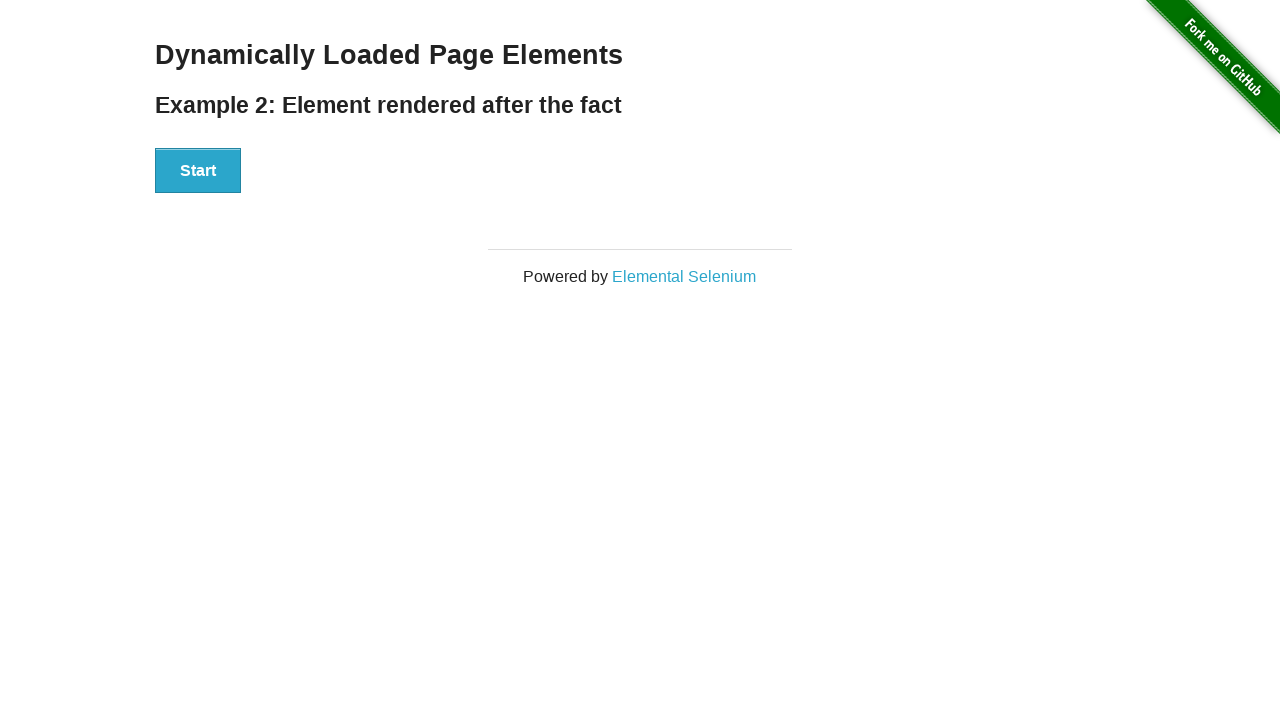

Clicked Start button to trigger dynamic loading at (198, 171) on xpath=//button[text()='Start']
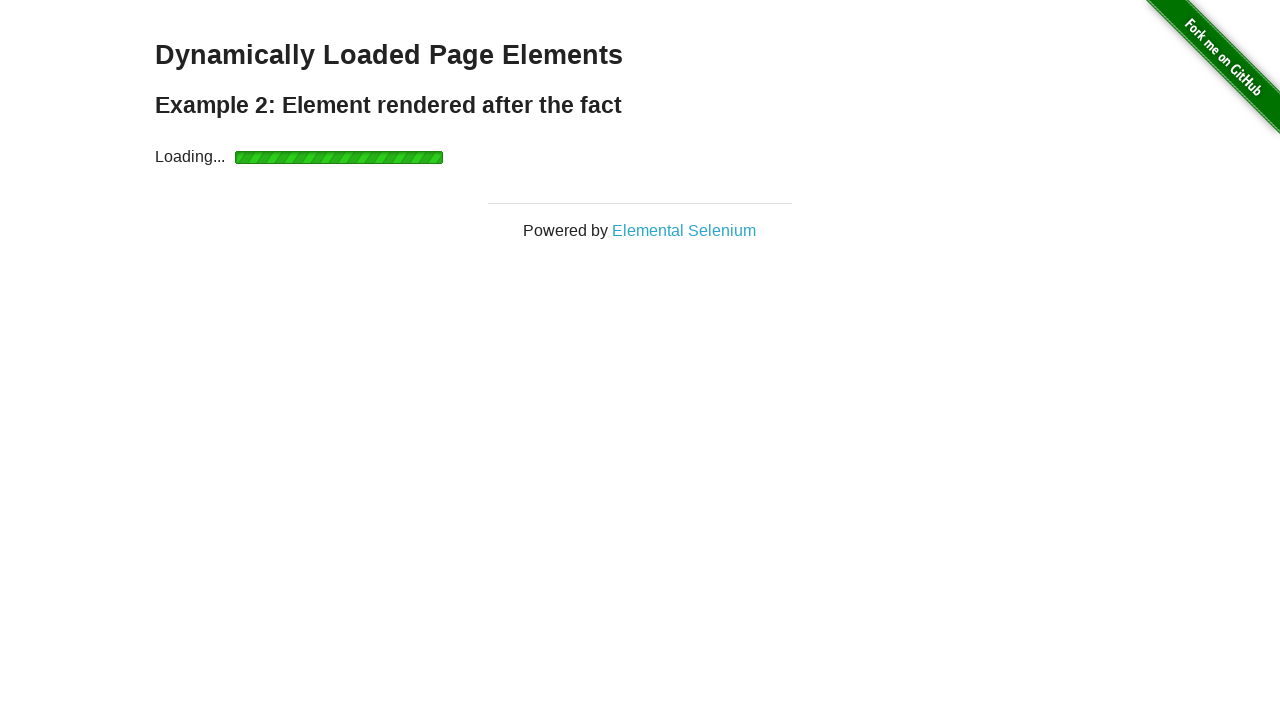

Loading completed and 'Hello World!' header appeared
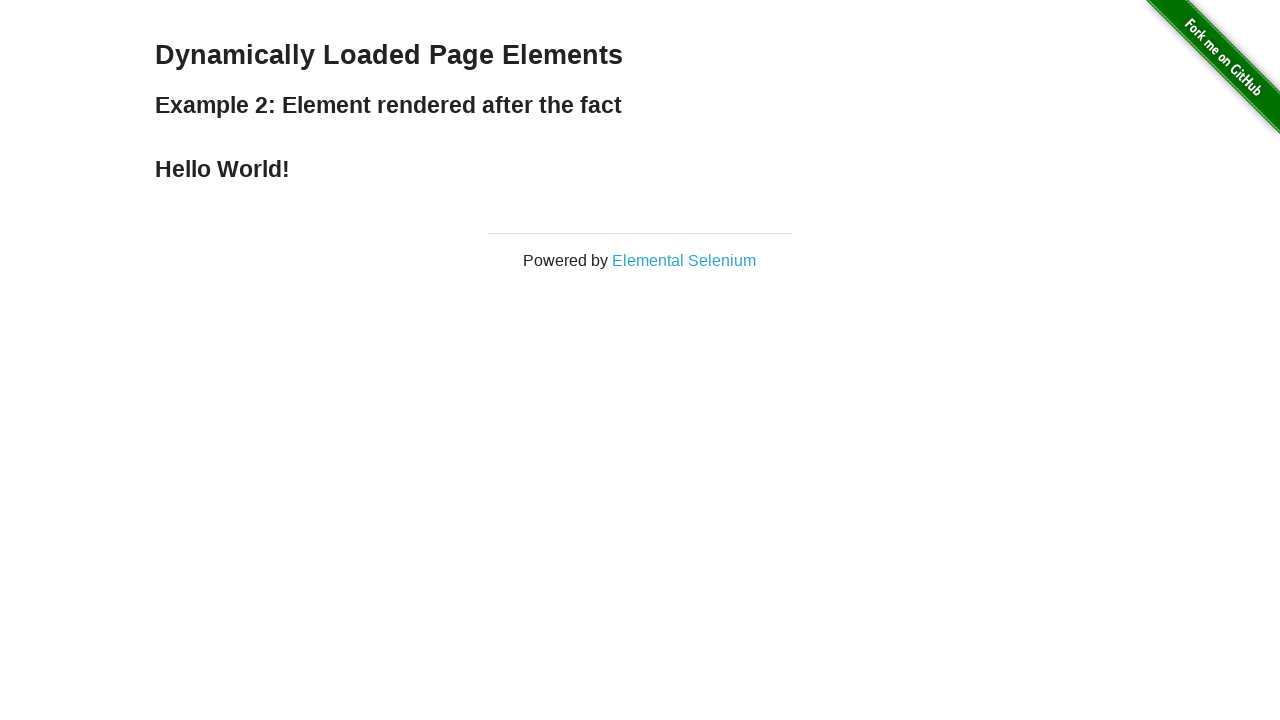

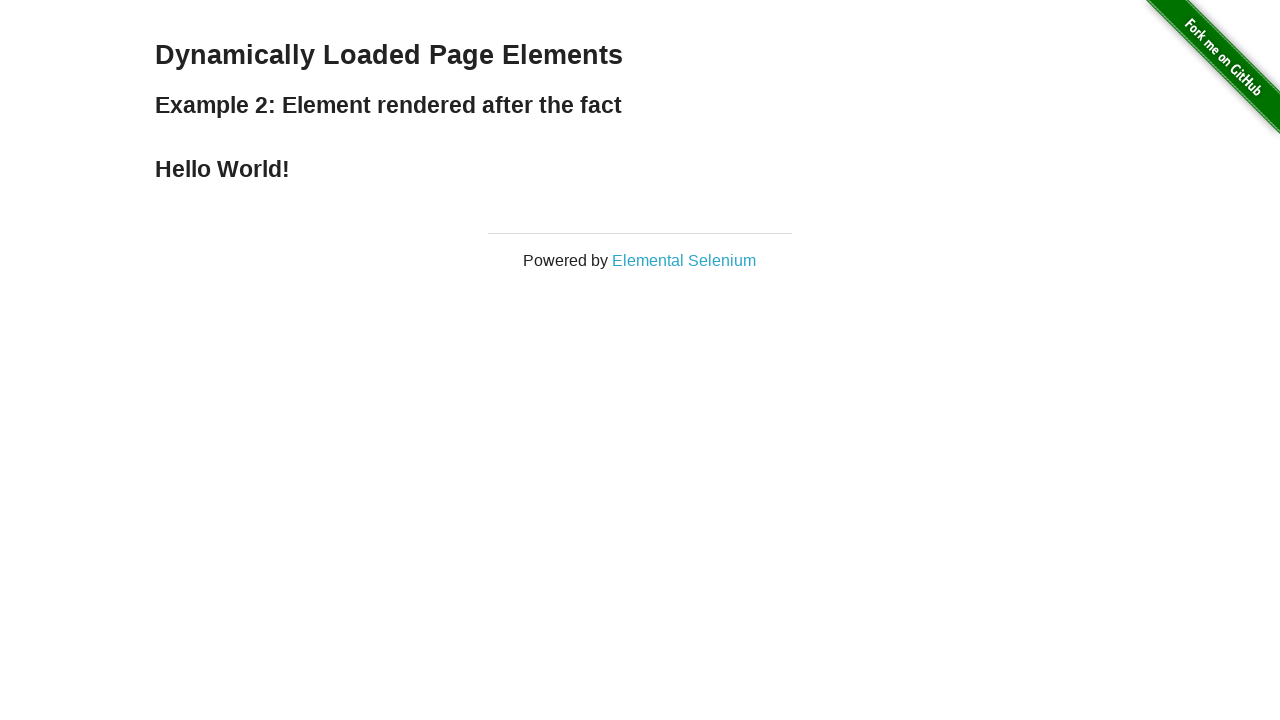